Waits for price to drop to $100, books the item, and solves a math captcha challenge

Starting URL: http://suninjuly.github.io/explicit_wait2.html

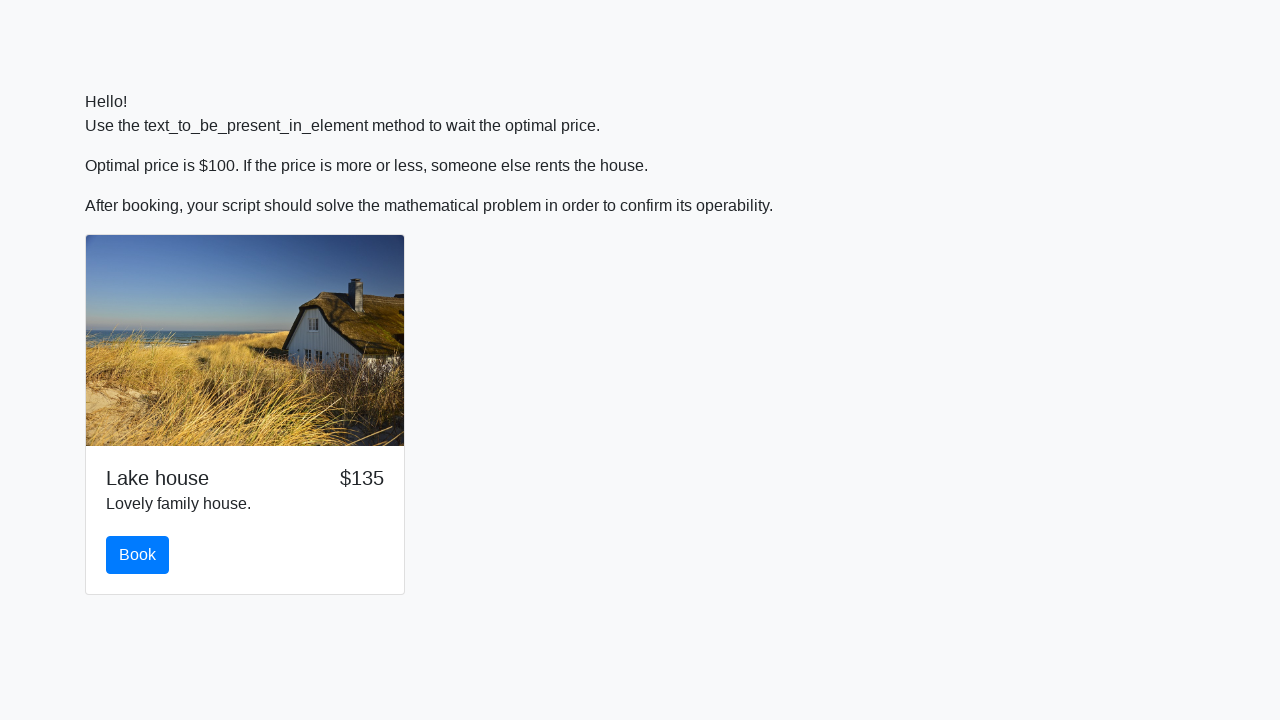

Waited for price to drop to $100
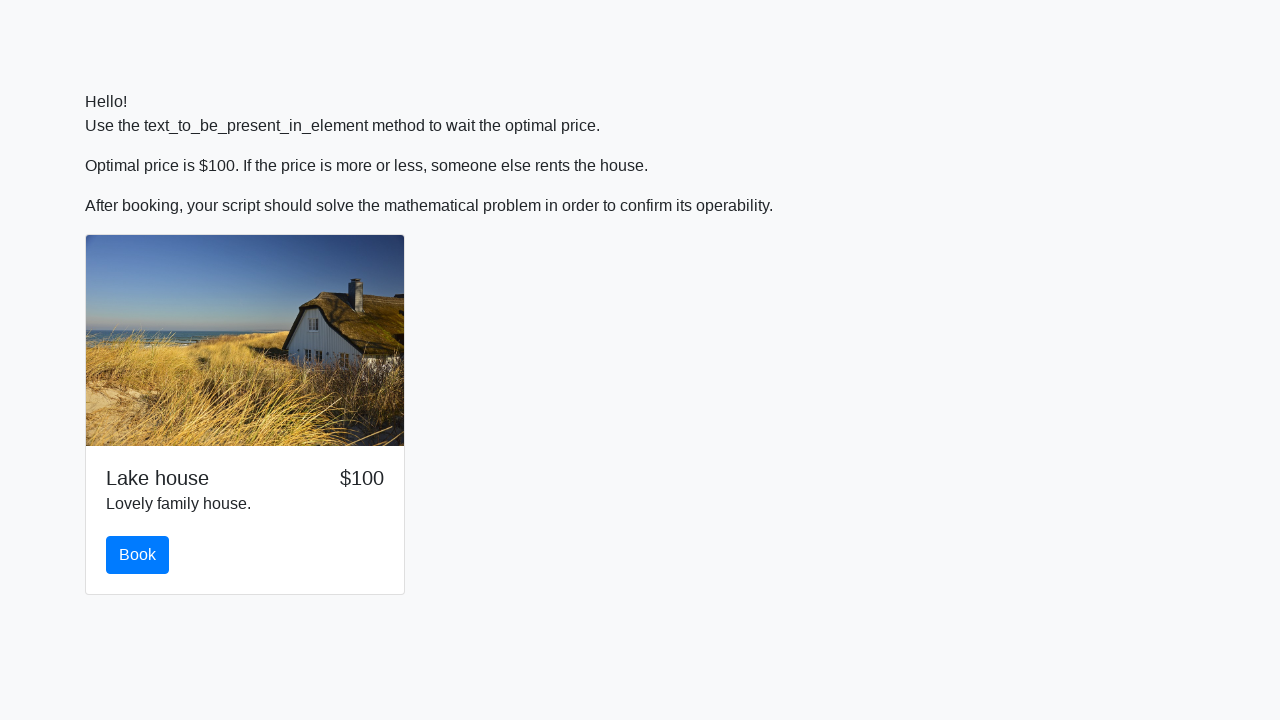

Clicked the book button at (138, 555) on #book
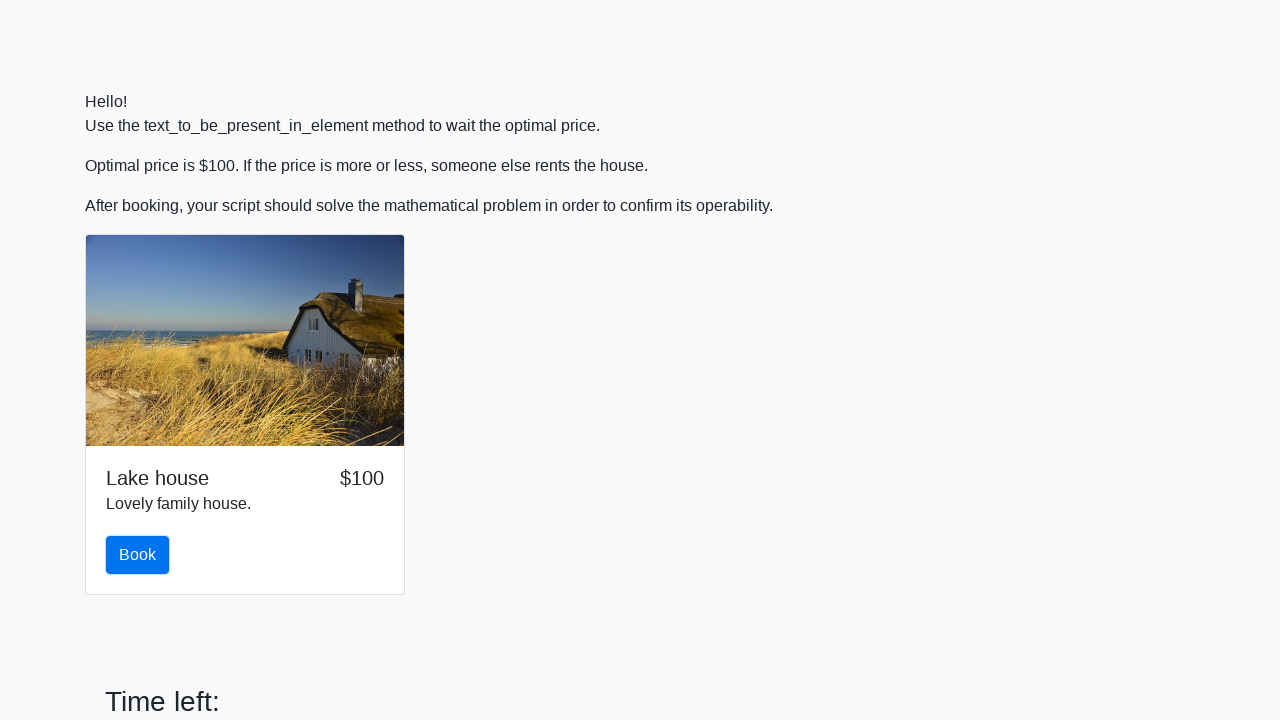

Retrieved input value for captcha: 524
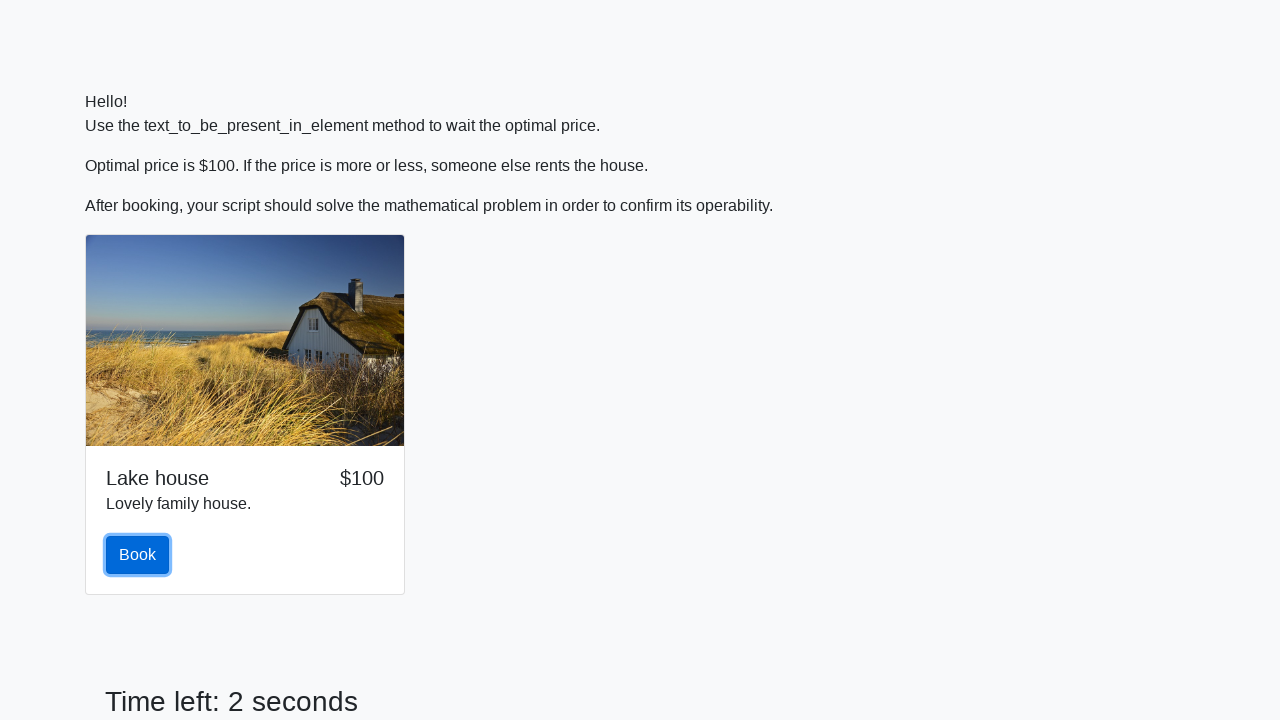

Calculated math captcha answer: 1.9773686114076479
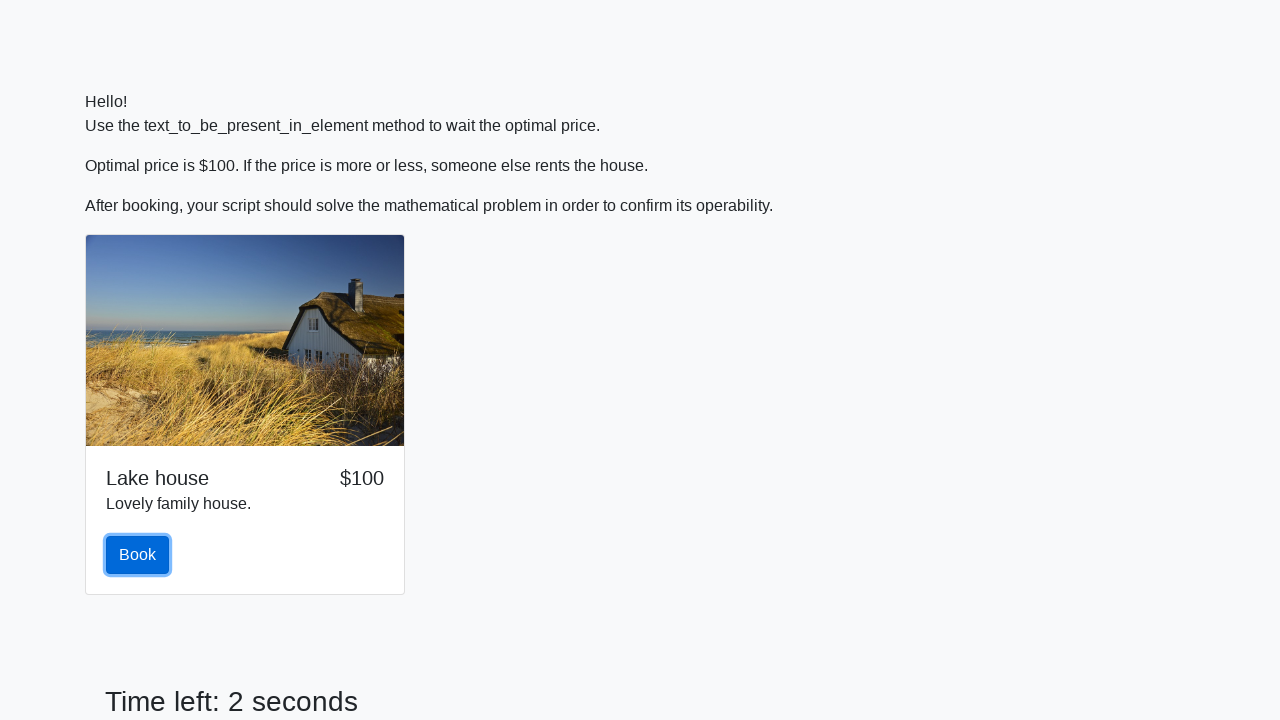

Filled captcha answer in form field on .form-control
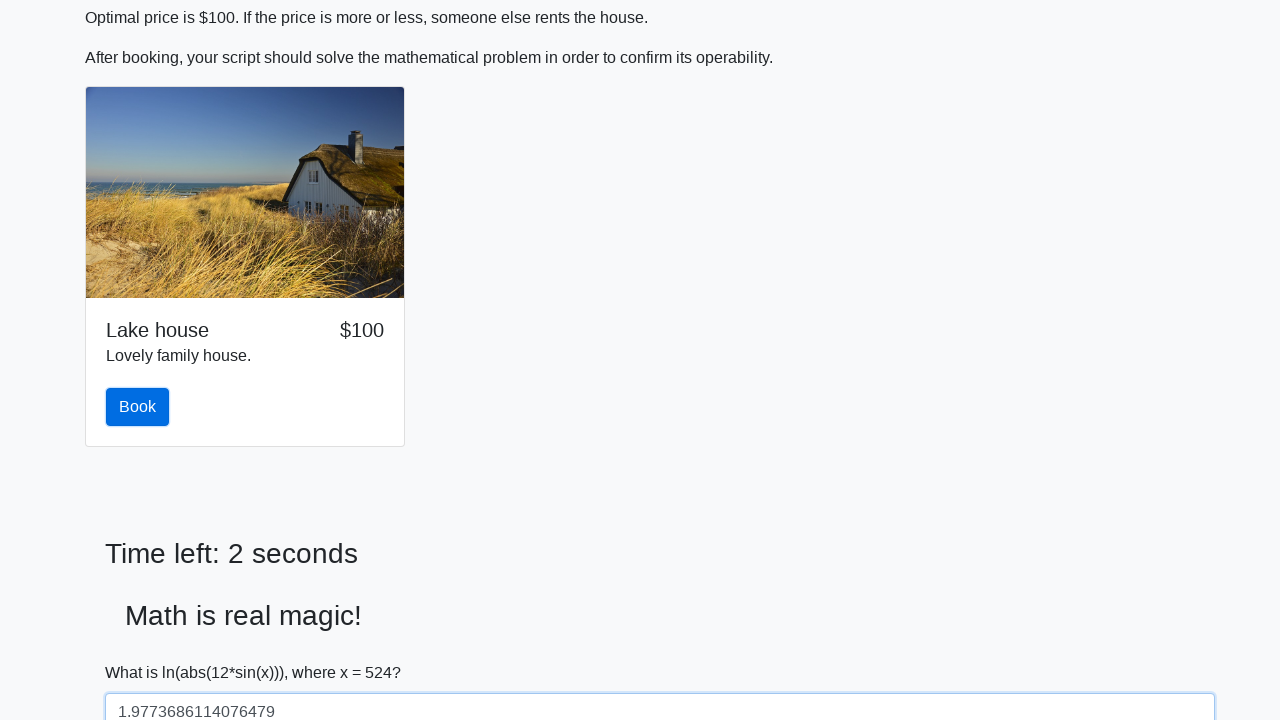

Submitted captcha solution at (143, 651) on #solve
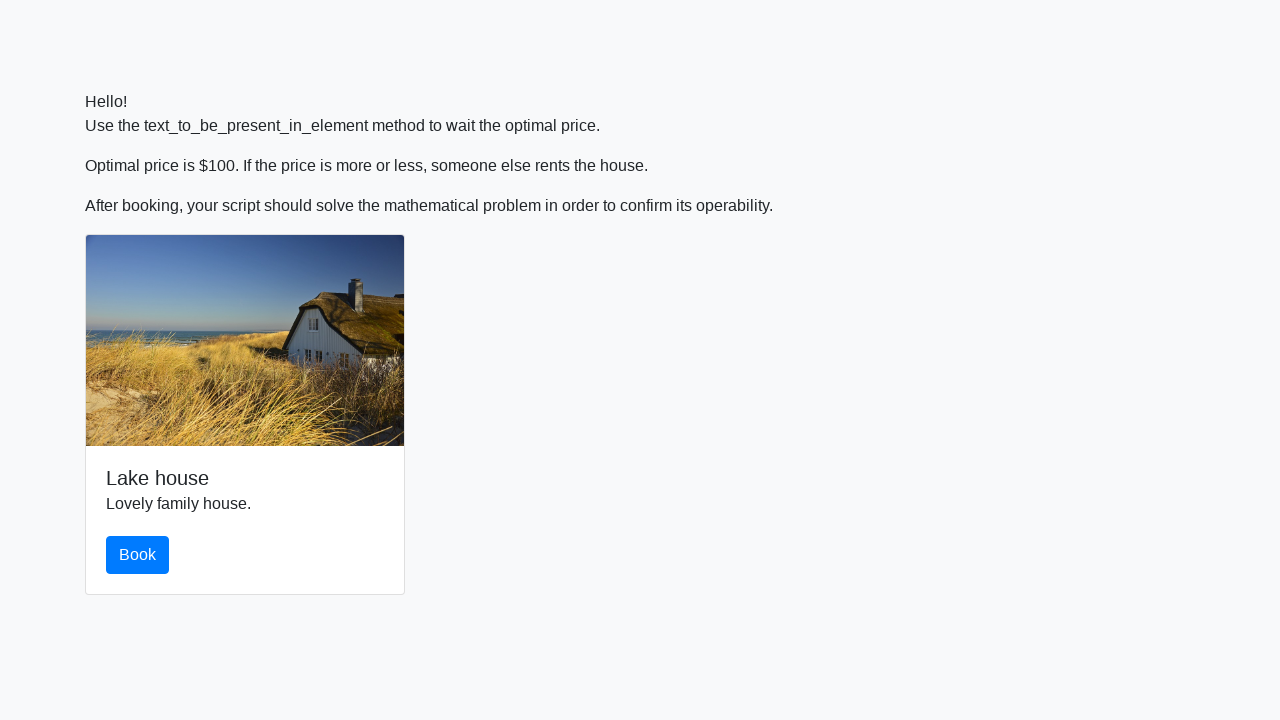

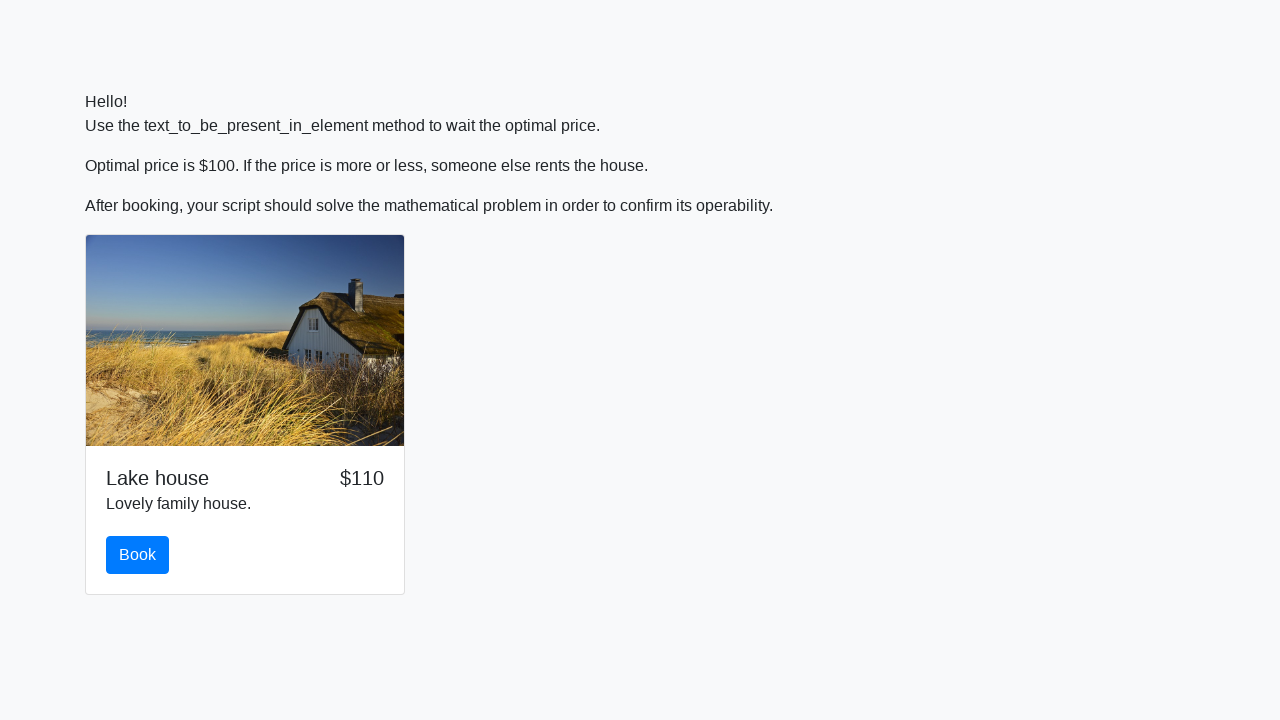